Tests the registration form on ParaBank website by filling out all required fields including personal information and account credentials, then submitting the form

Starting URL: https://parabank.parasoft.com/parabank/index.htm

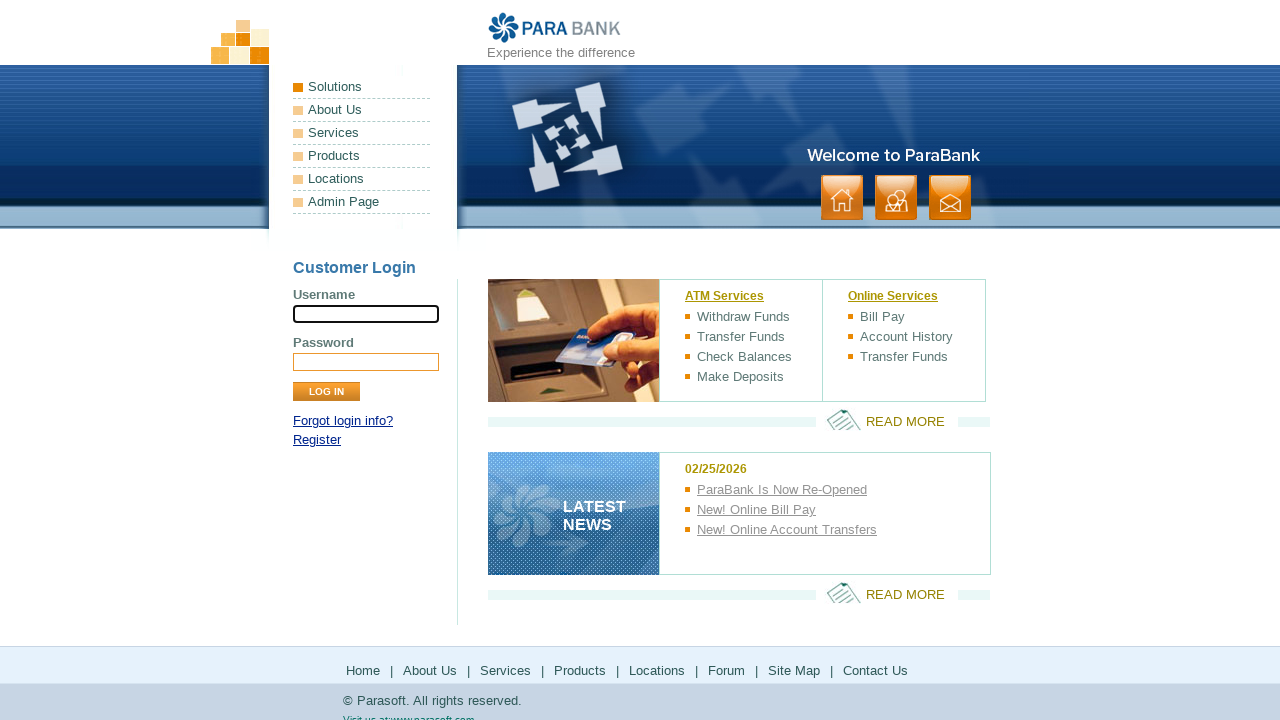

Clicked Register link to navigate to registration form at (317, 440) on xpath=//a[text()='Register']
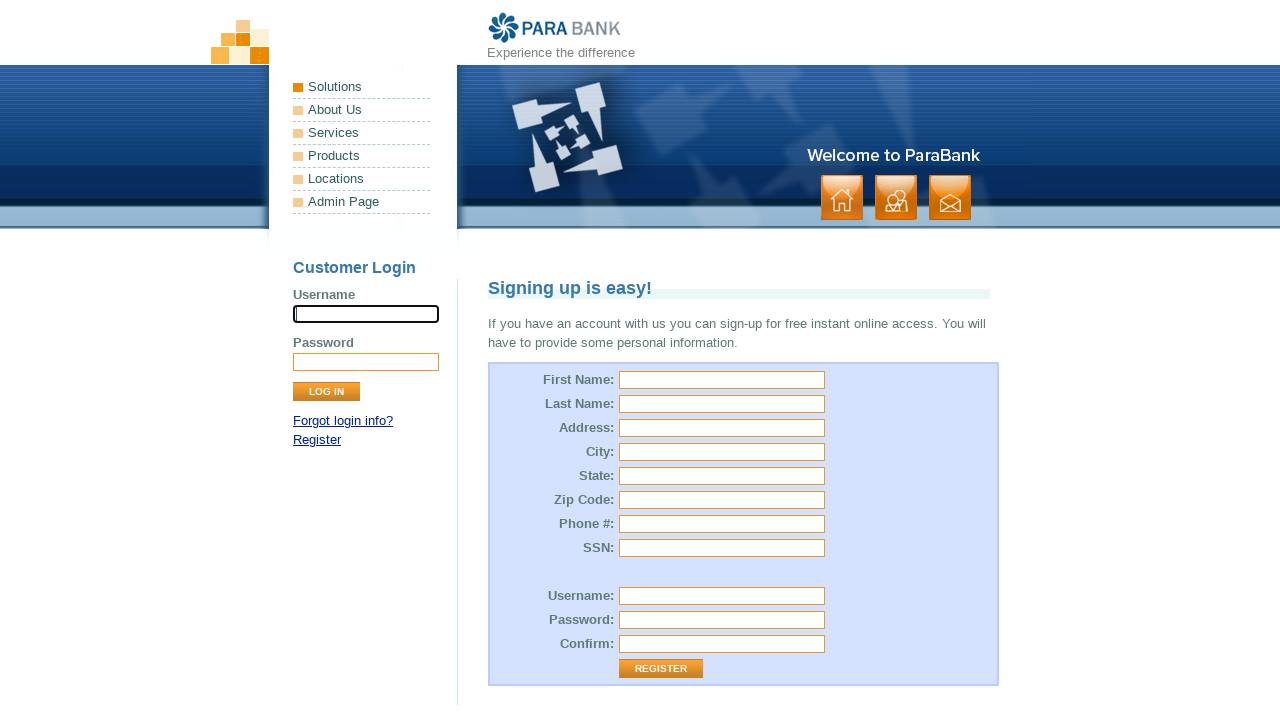

Filled first name field with 'John Smith' on #customer\.firstName
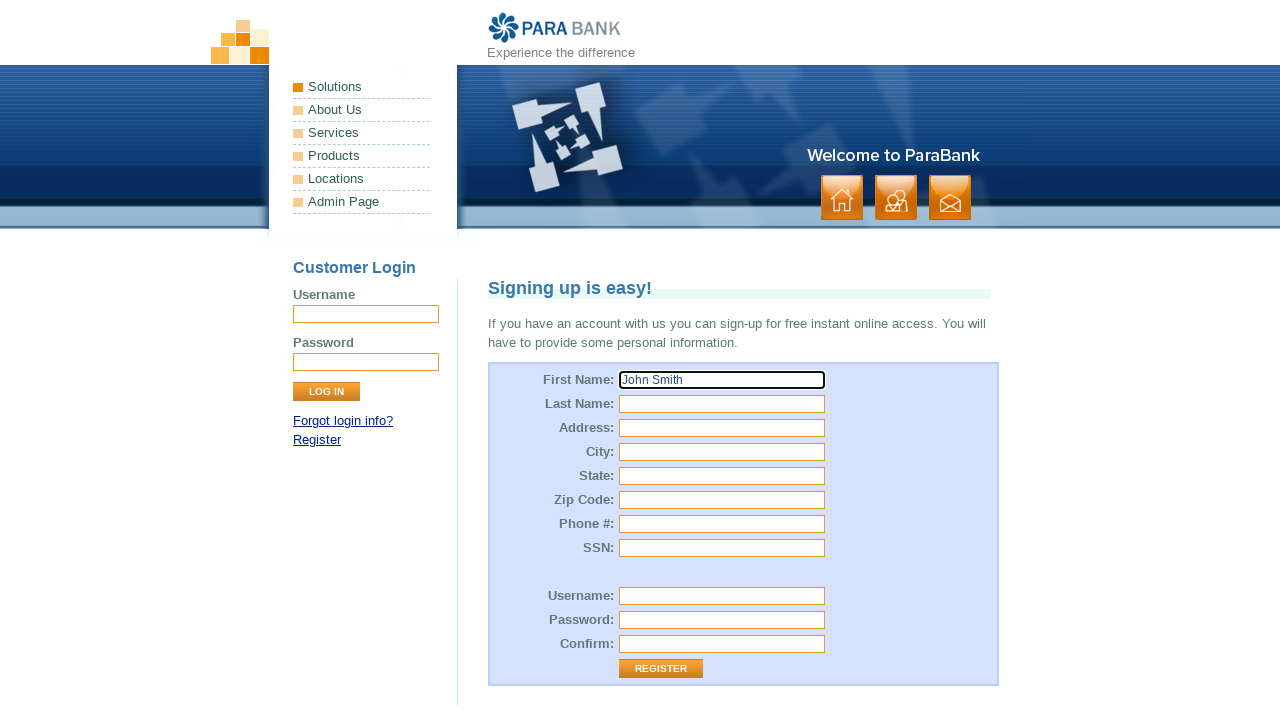

Filled last name field with 'Anderson' on input[name='customer.lastName']
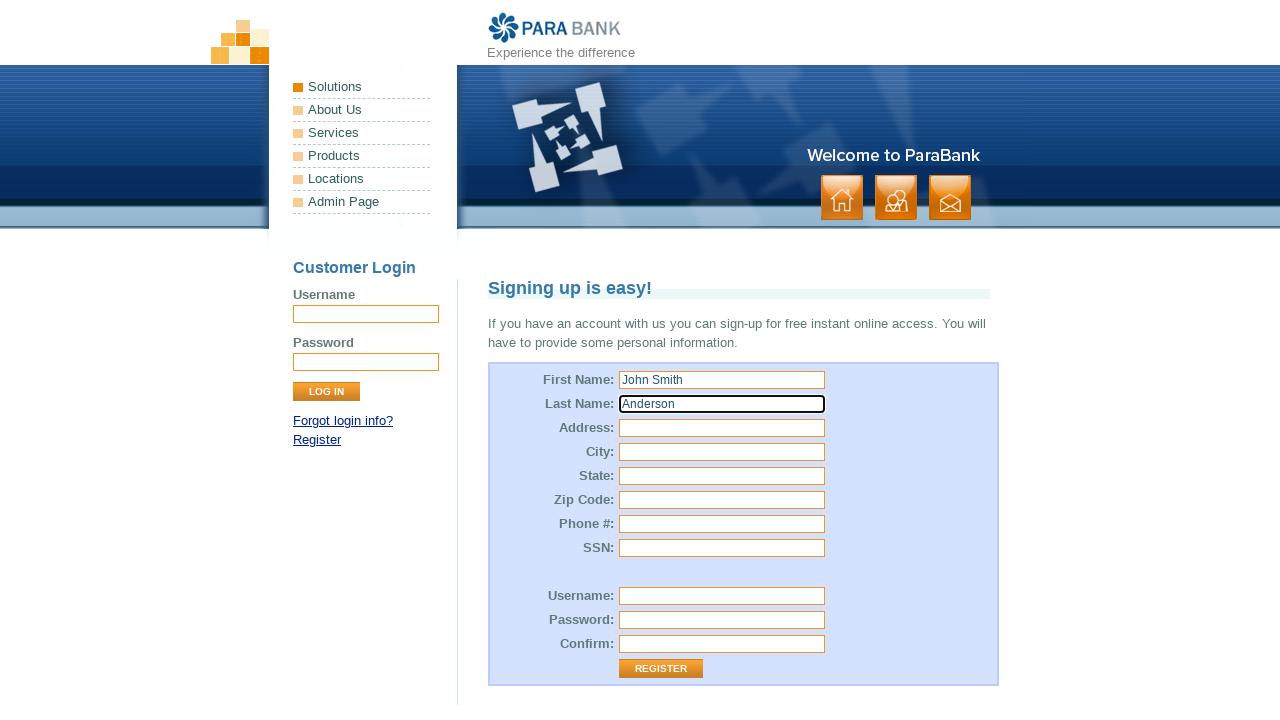

Filled street address field with '123 Main Street' on #customer\.address\.street
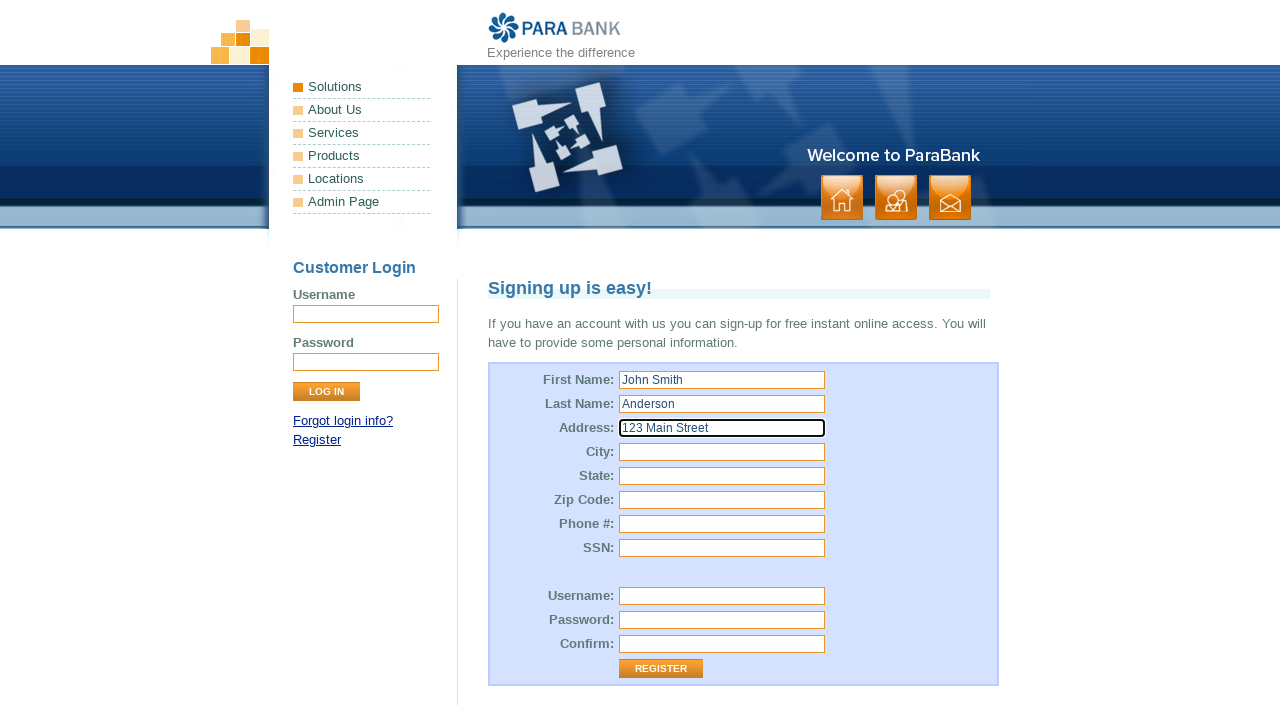

Filled city field with 'Boston' on input[name='customer.address.city']
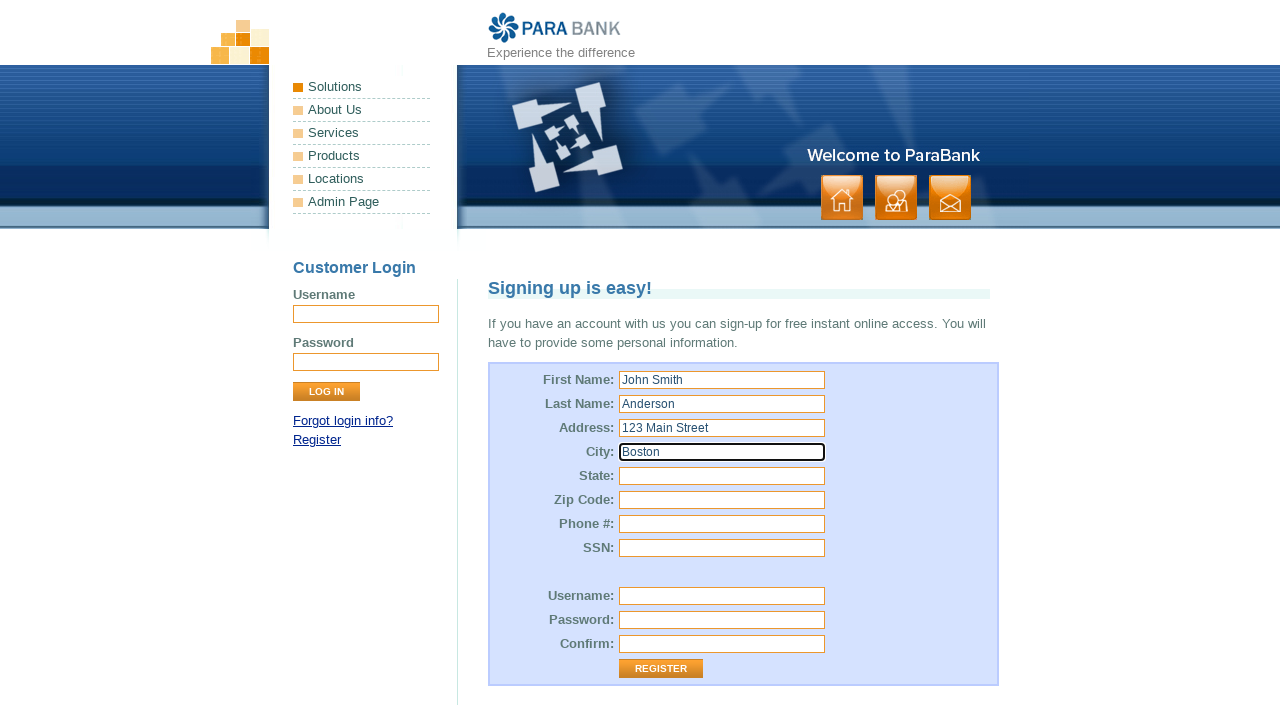

Filled state field with 'Massachusetts' on #customer\.address\.state
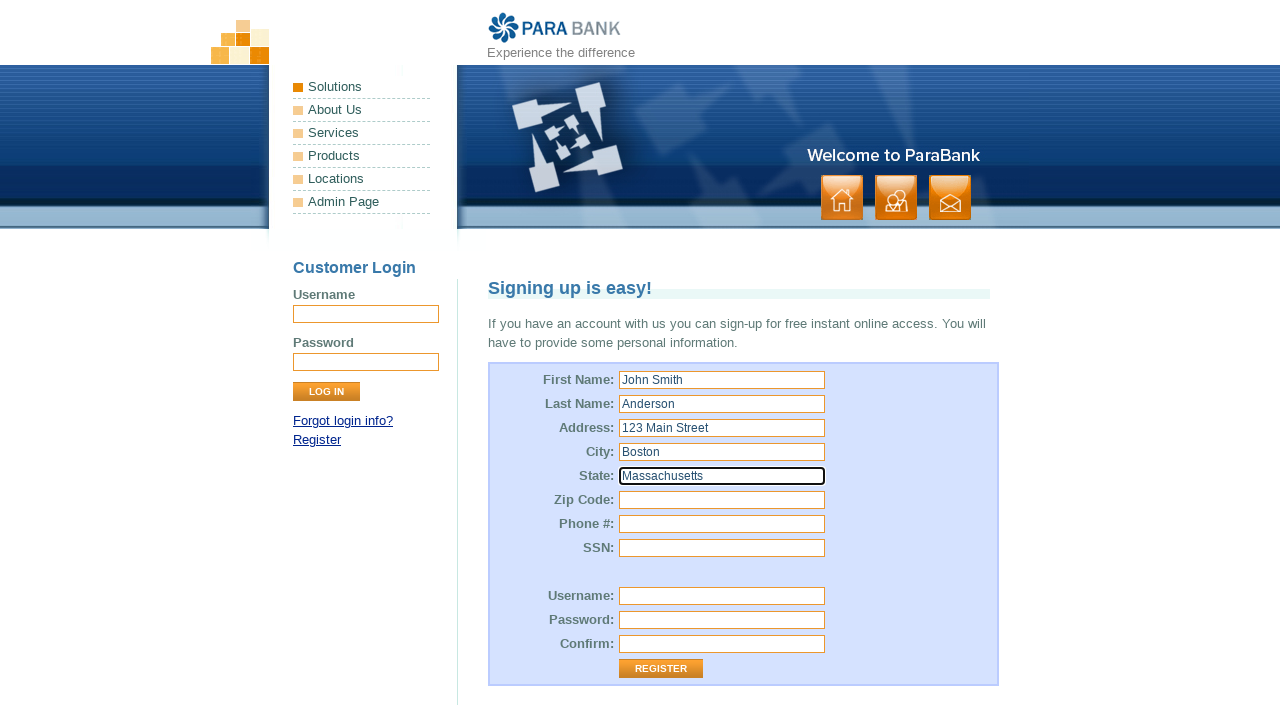

Filled zip code field with '02134' on #customer\.address\.zipCode
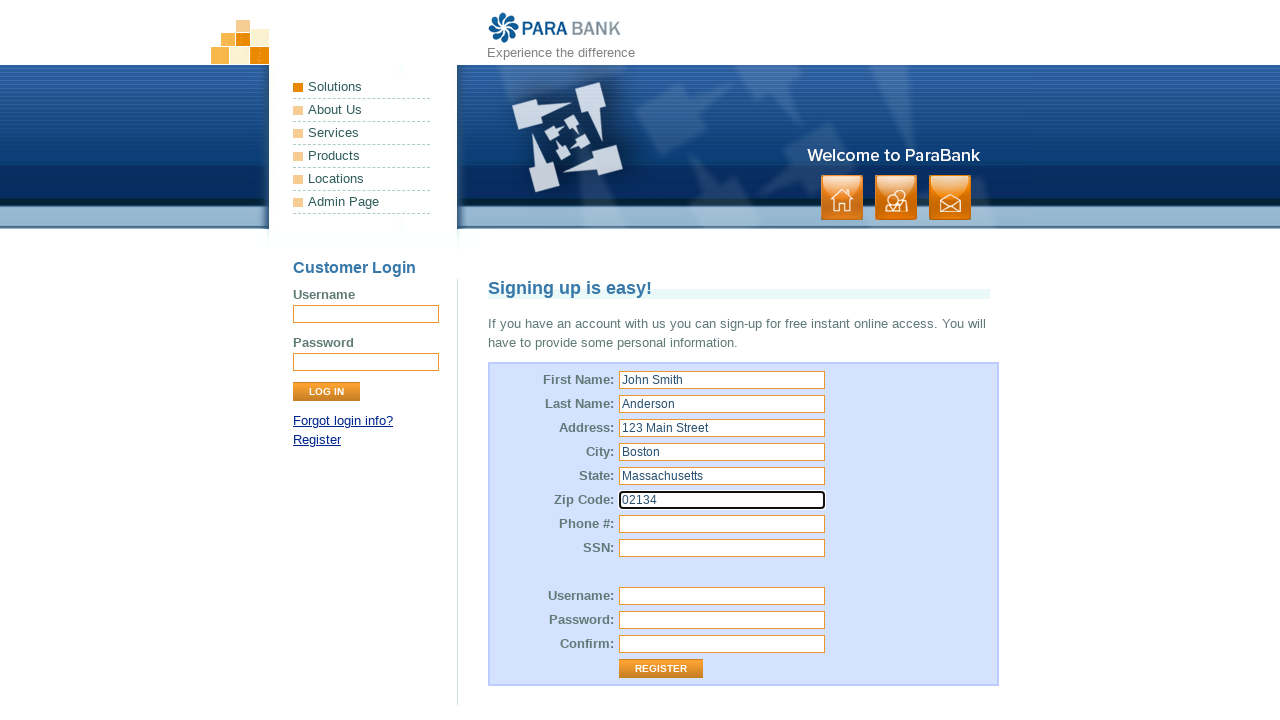

Filled phone number field with '6175551234' on input[name='customer.phoneNumber']
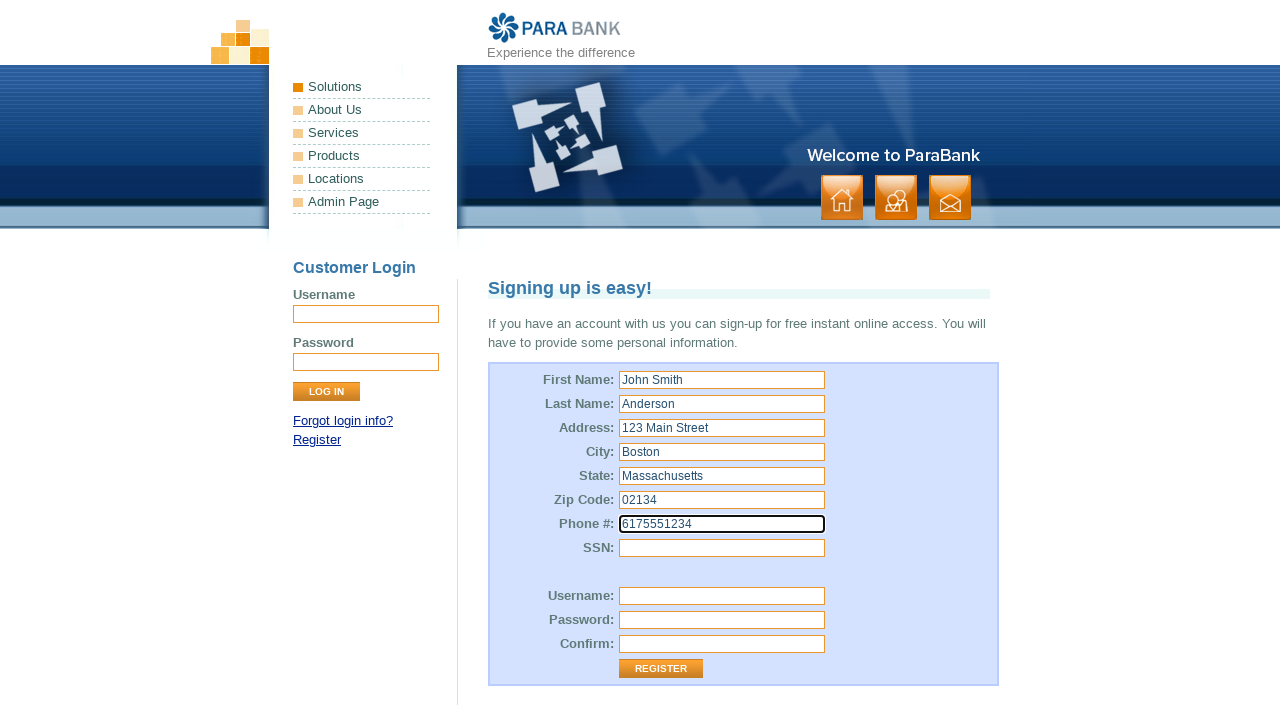

Filled SSN field with '123456789' on #customer\.ssn
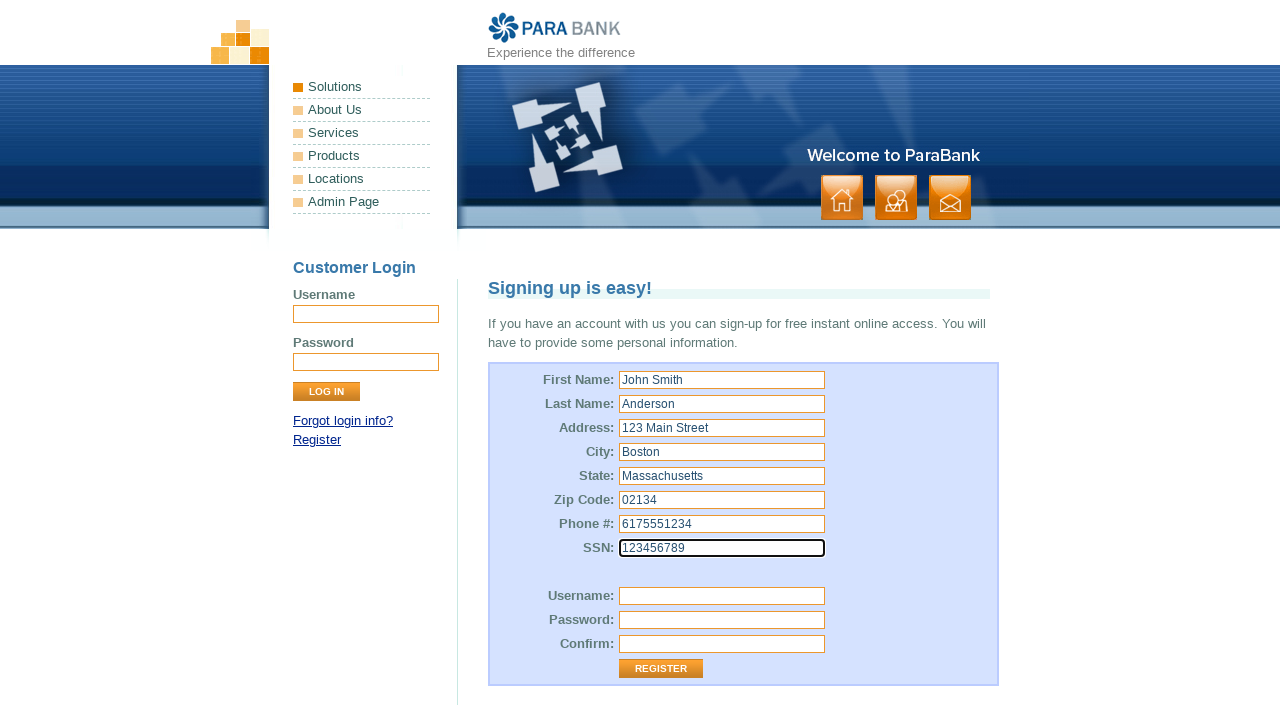

Filled username field with 'testuser2024' on #customer\.username
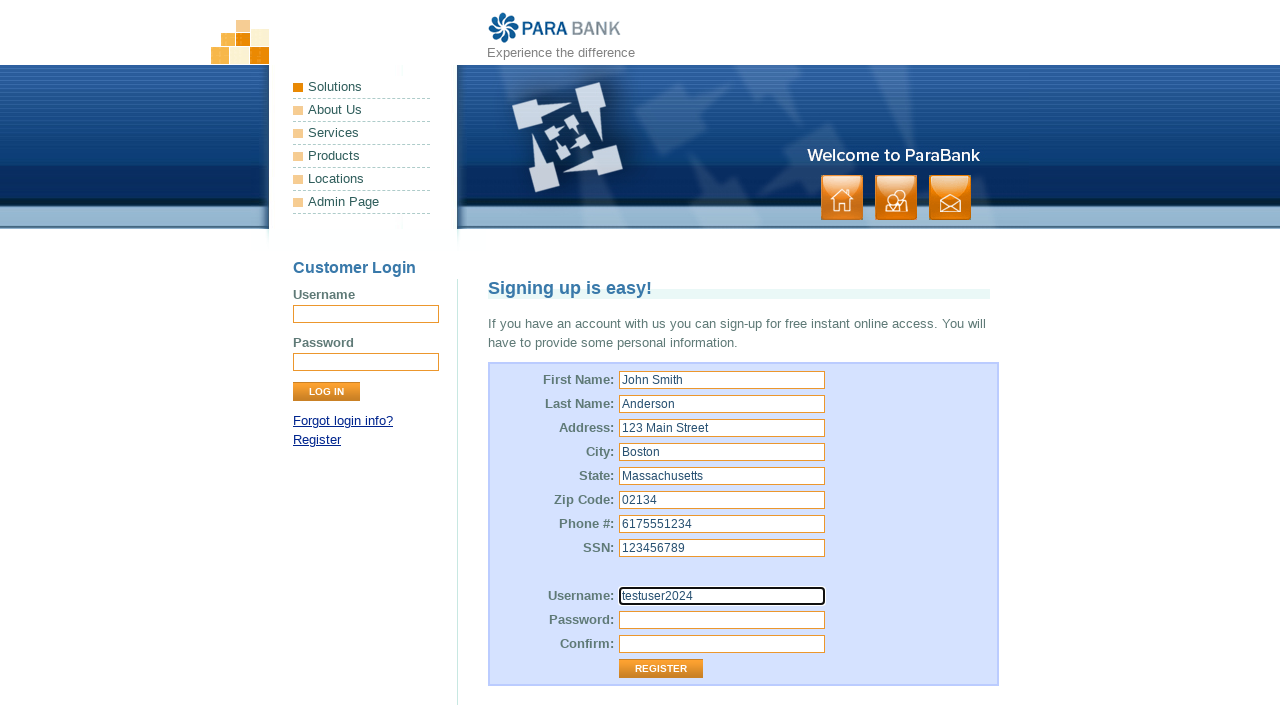

Filled password field with 'TestPass123!' on #customer\.password
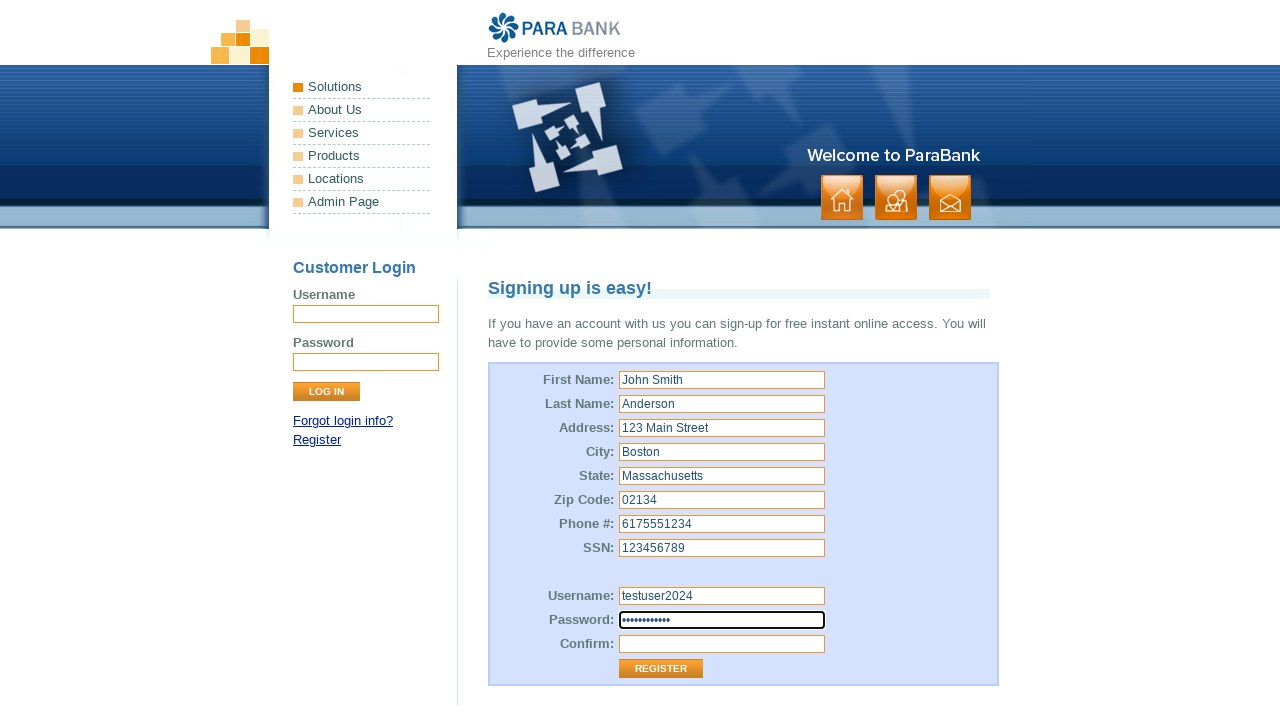

Filled password confirmation field with 'TestPass123!' on input[name='repeatedPassword']
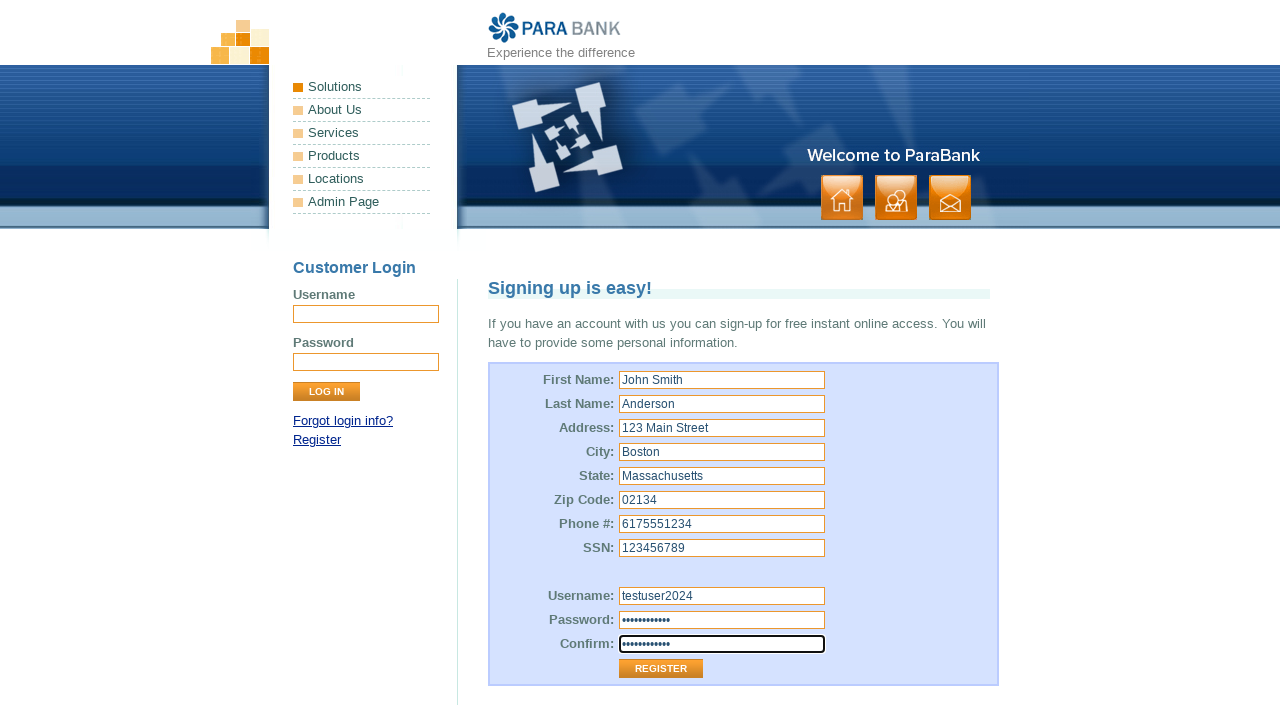

Clicked Register button to submit the registration form at (661, 669) on //*[@id="customerForm"]/table/tbody/tr[13]/td[2]/input
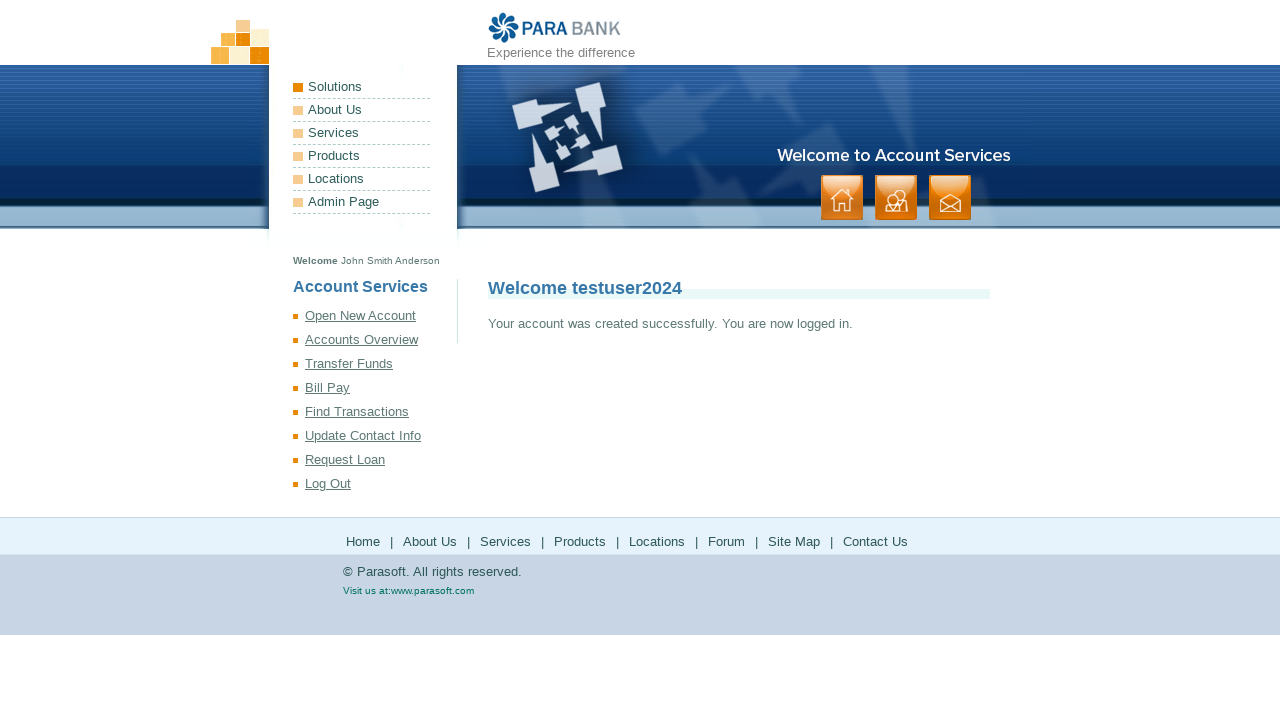

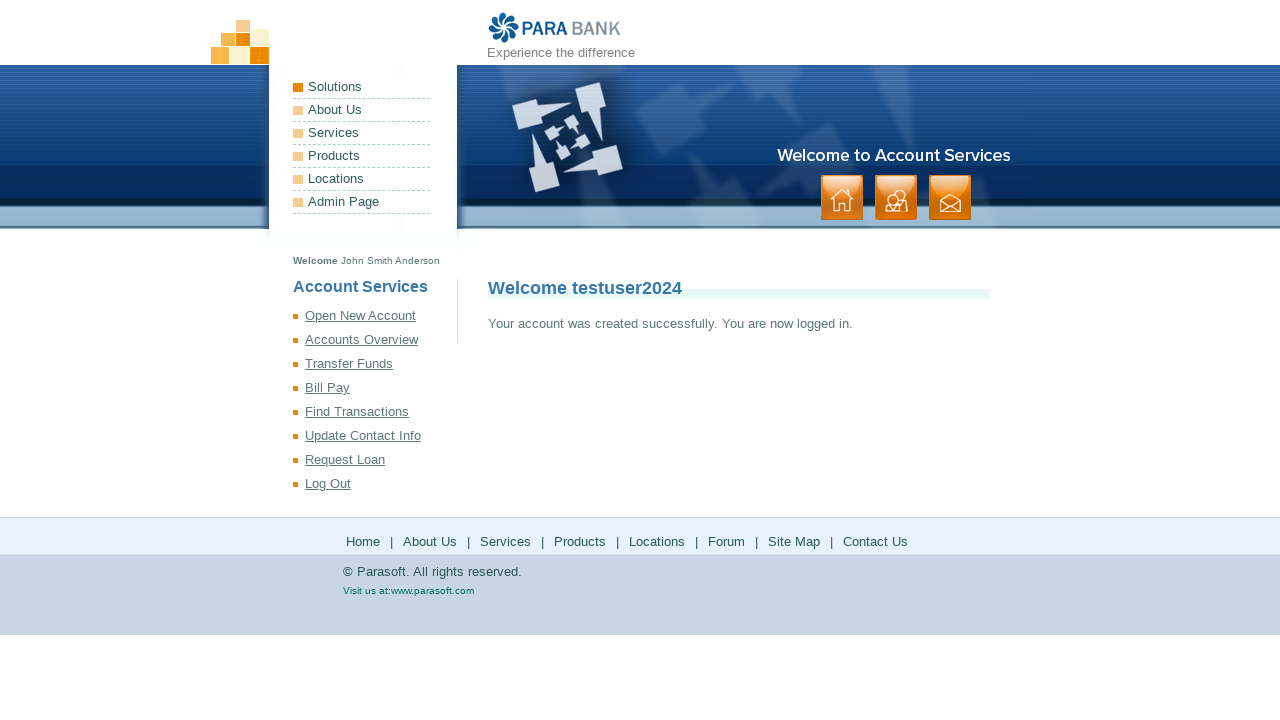